Tests the paint application by drawing a square shape using mouse movements. The script moves the mouse to create a square pattern by clicking down, dragging through four corners, and releasing.

Starting URL: https://paint.js.org/

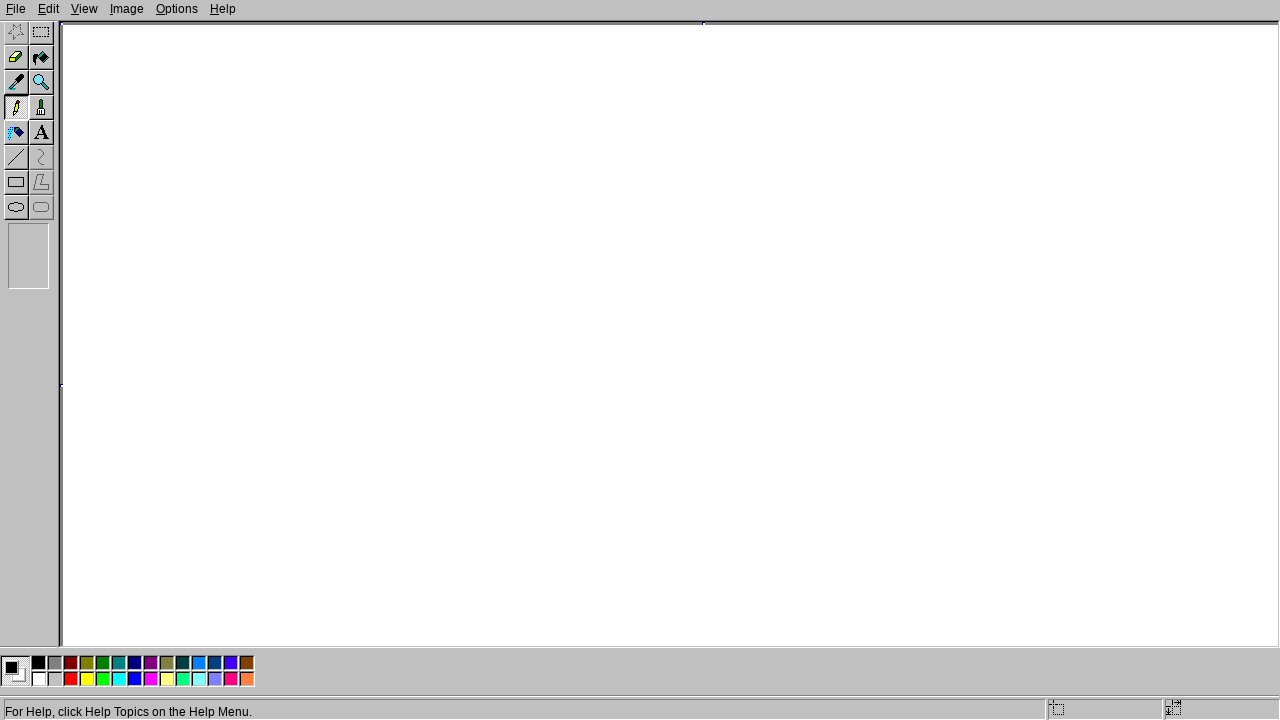

Moved mouse to starting position (200, 200) at (200, 200)
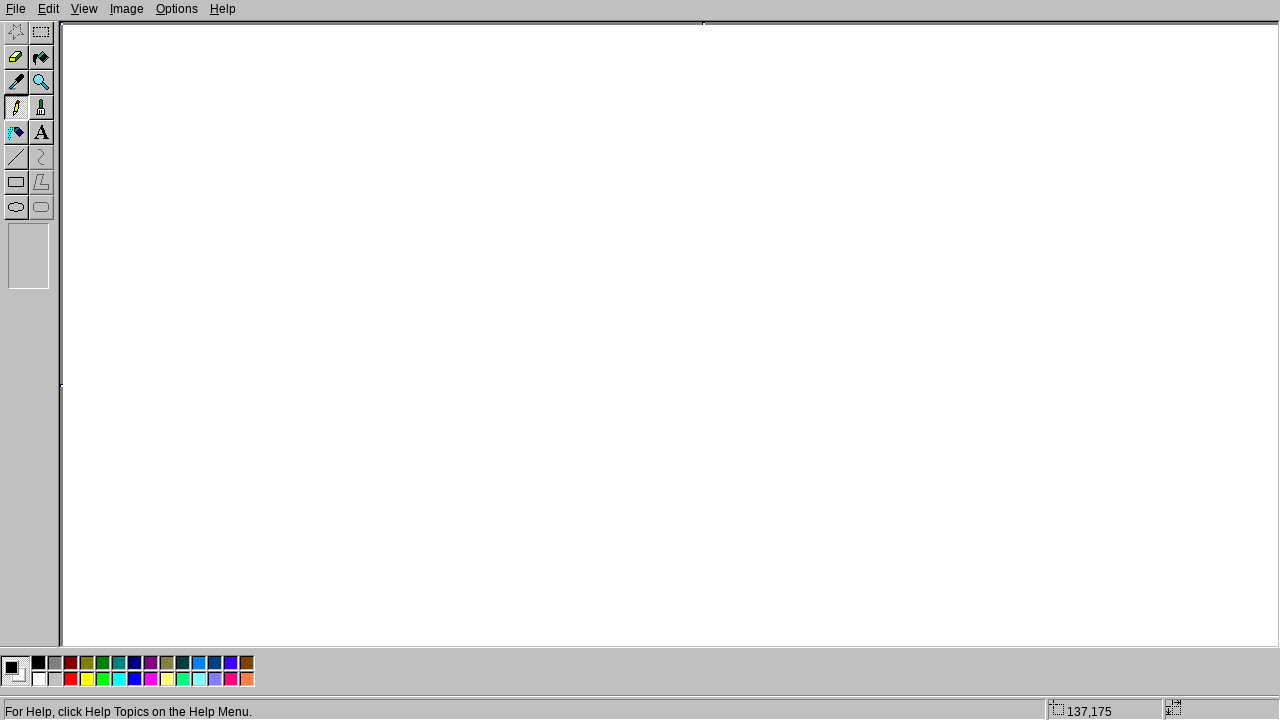

Pressed mouse button down to start drawing at (200, 200)
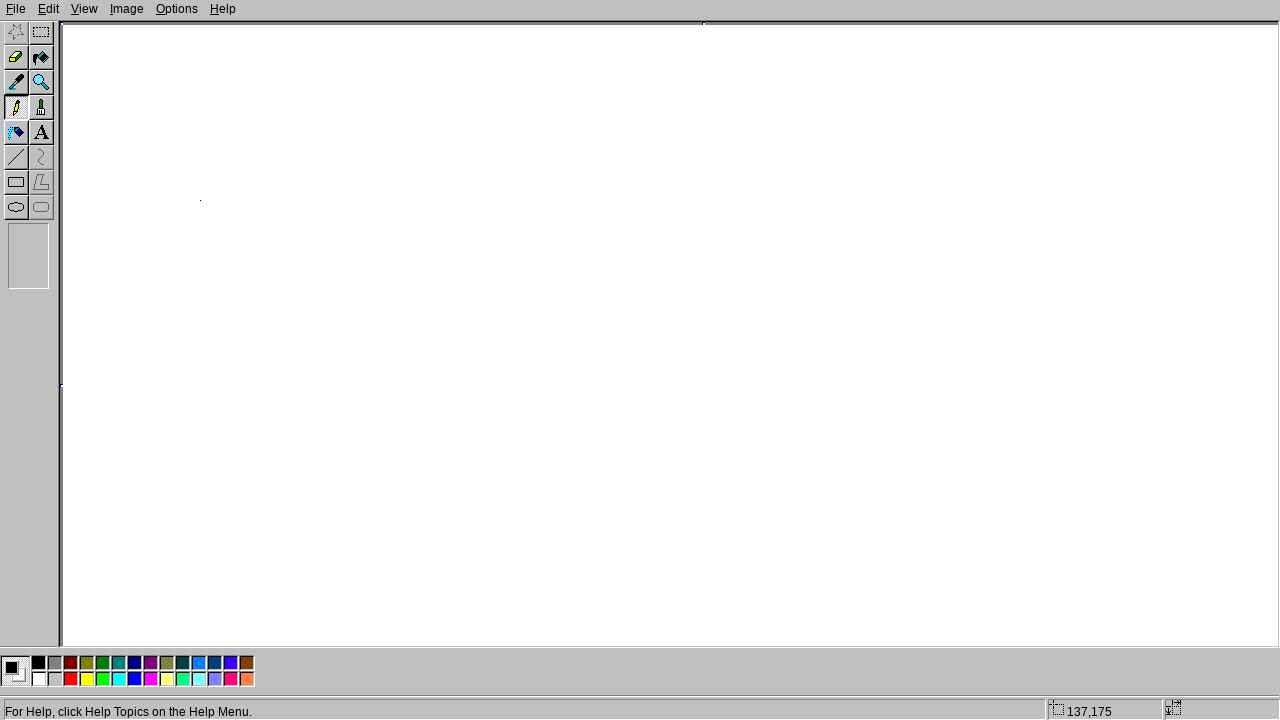

Drew right side of square by moving to (400, 200) at (400, 200)
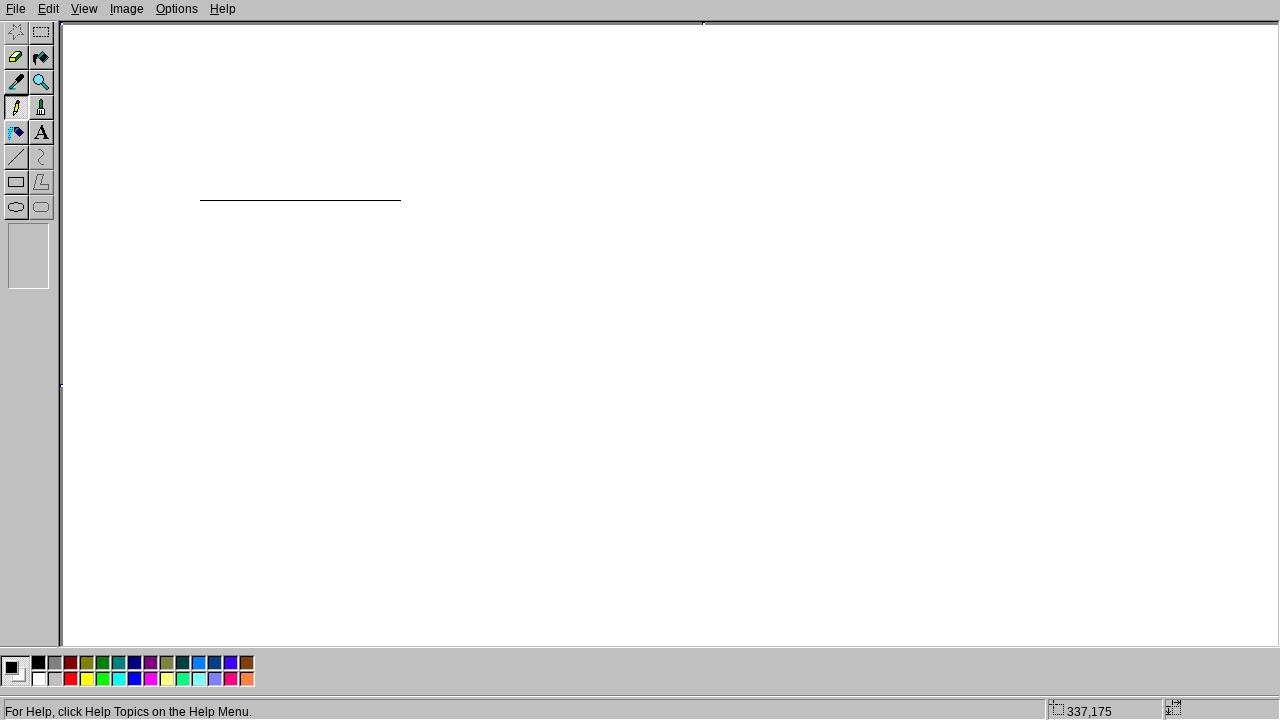

Drew bottom side of square by moving to (400, 400) at (400, 400)
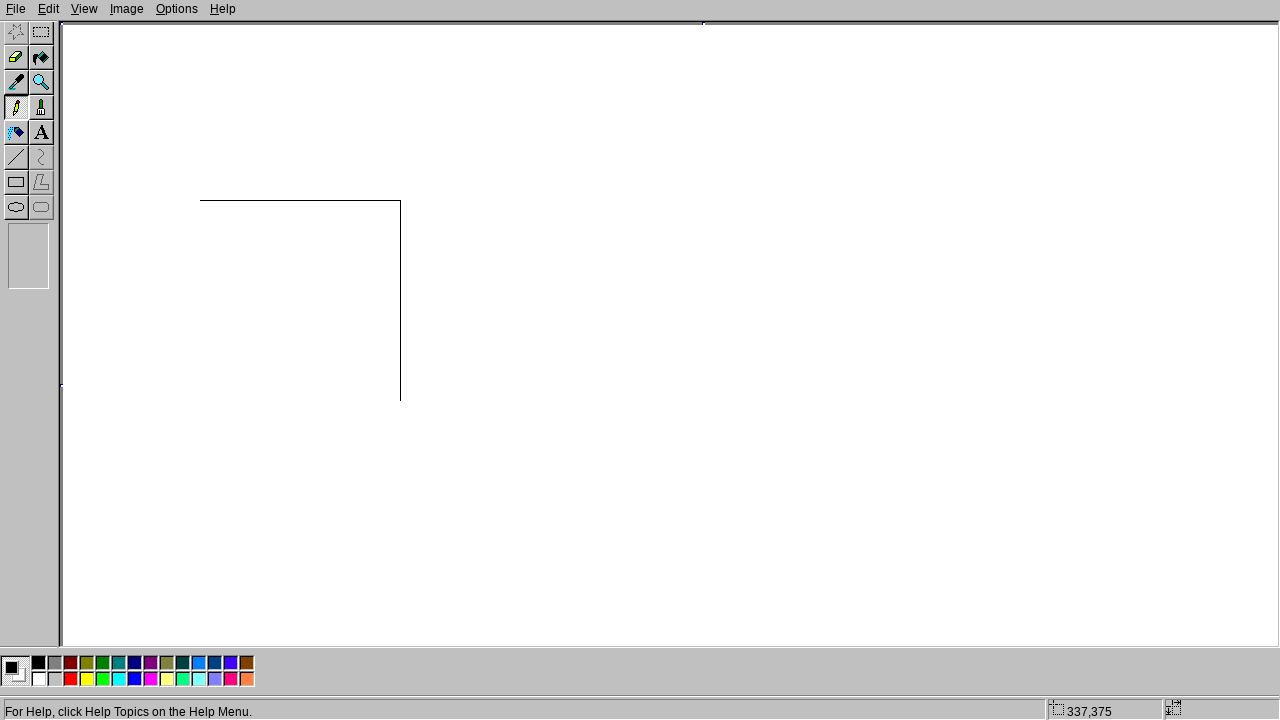

Drew left side of square by moving to (200, 400) at (200, 400)
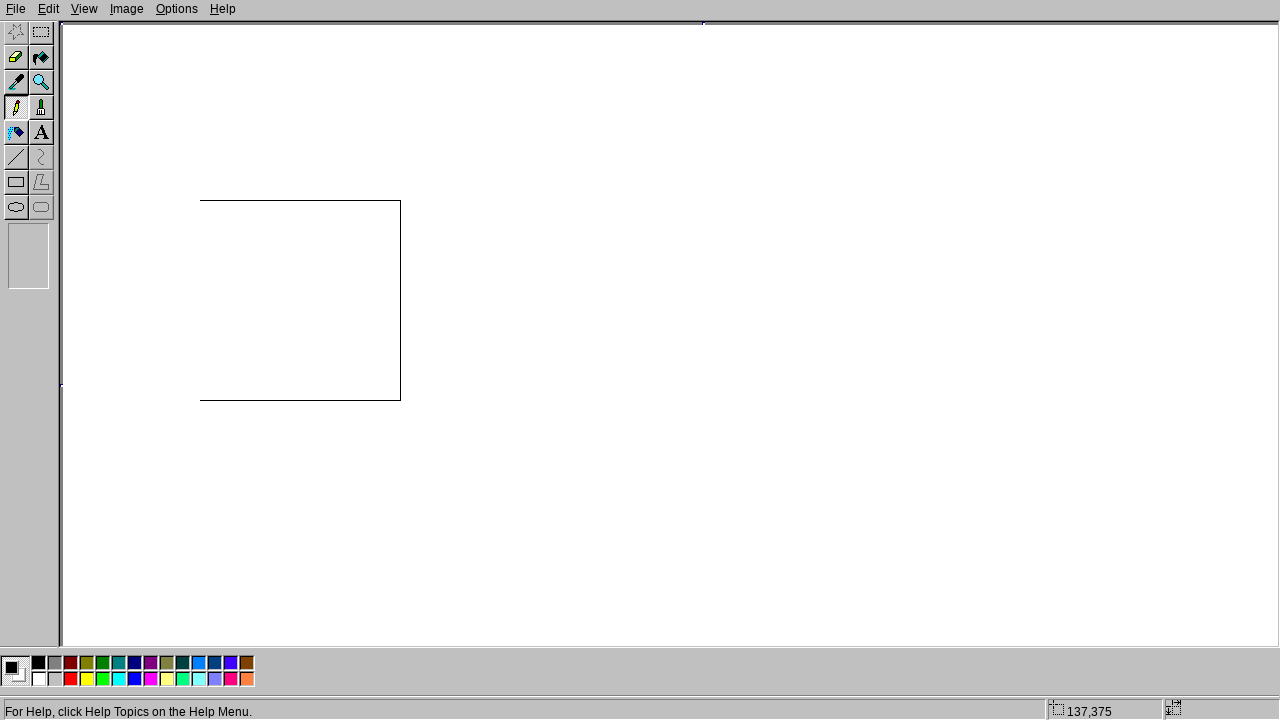

Drew top side of square back to starting position (200, 200) at (200, 200)
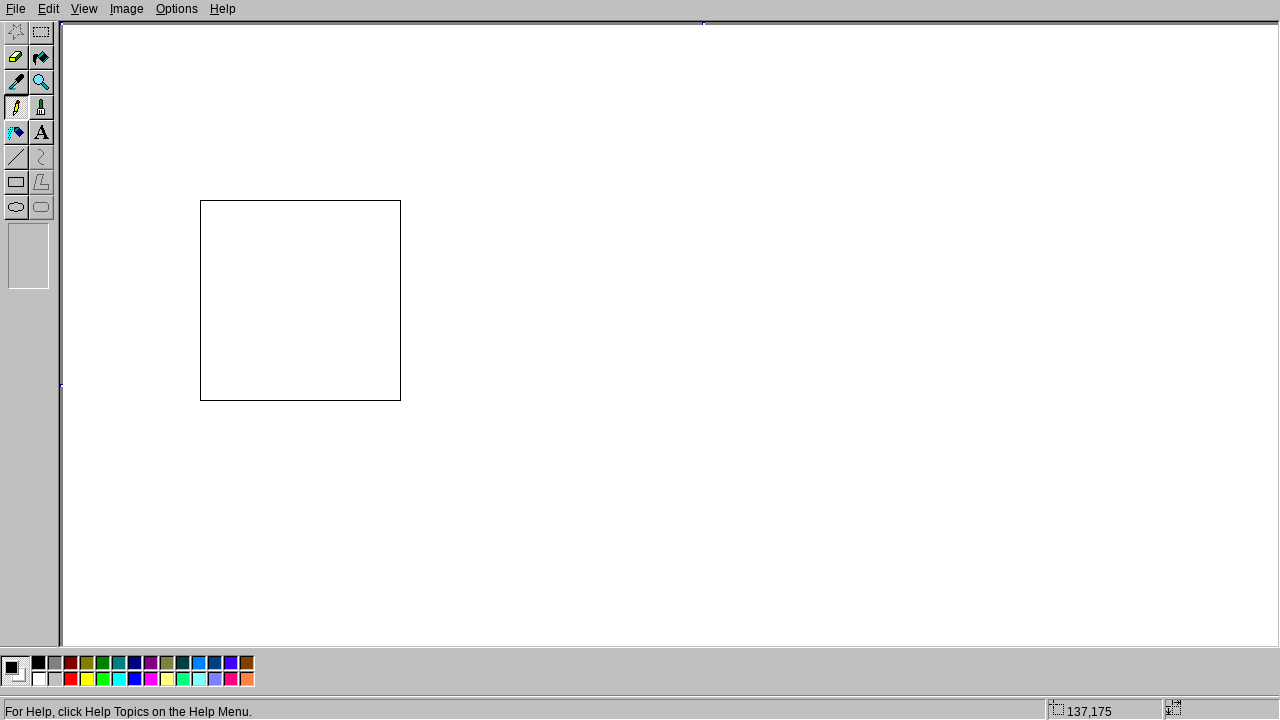

Released mouse button to finish drawing the square at (200, 200)
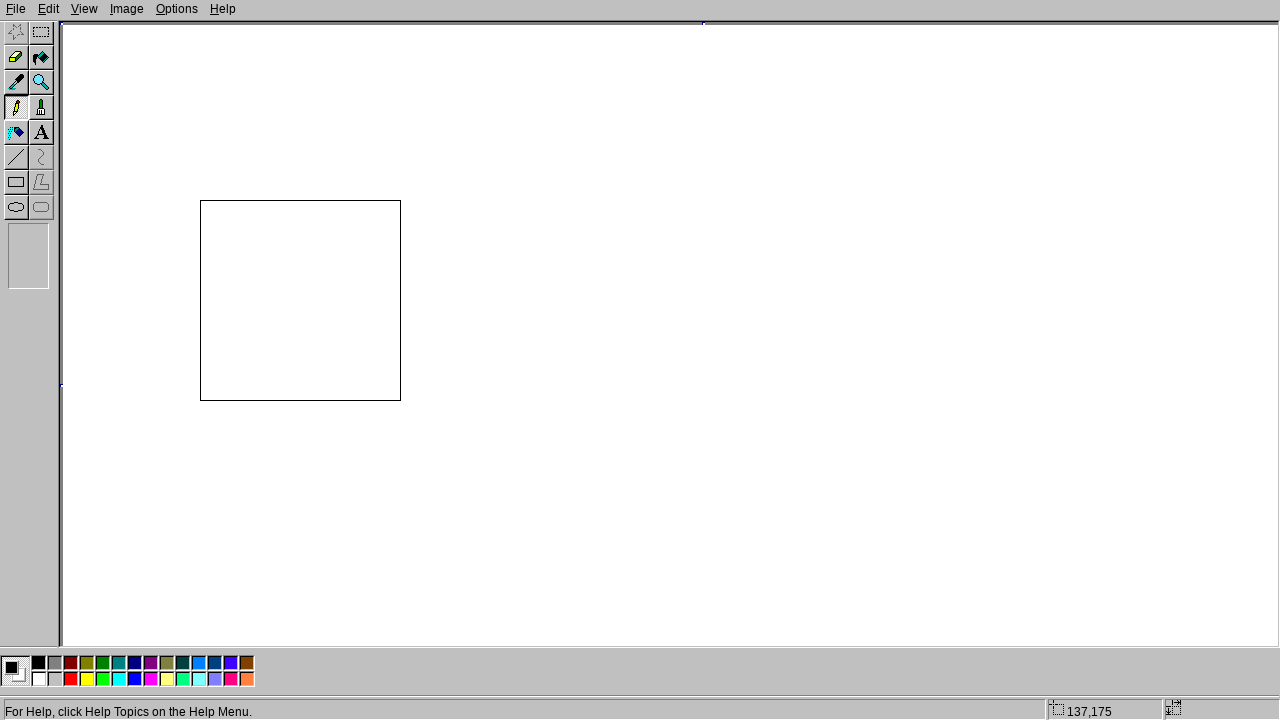

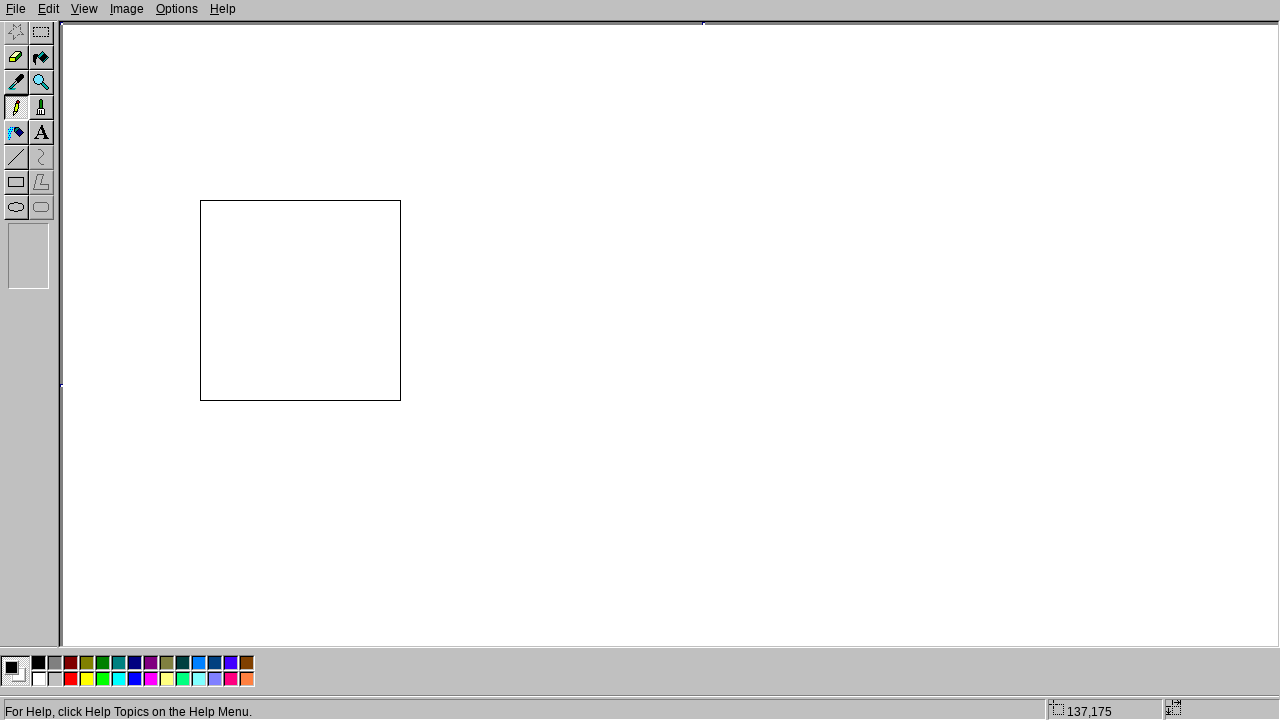